Extracts a value from an element's attribute, performs a mathematical calculation, fills the result into a form, checks checkboxes/radio buttons, and submits the form

Starting URL: http://suninjuly.github.io/get_attribute.html

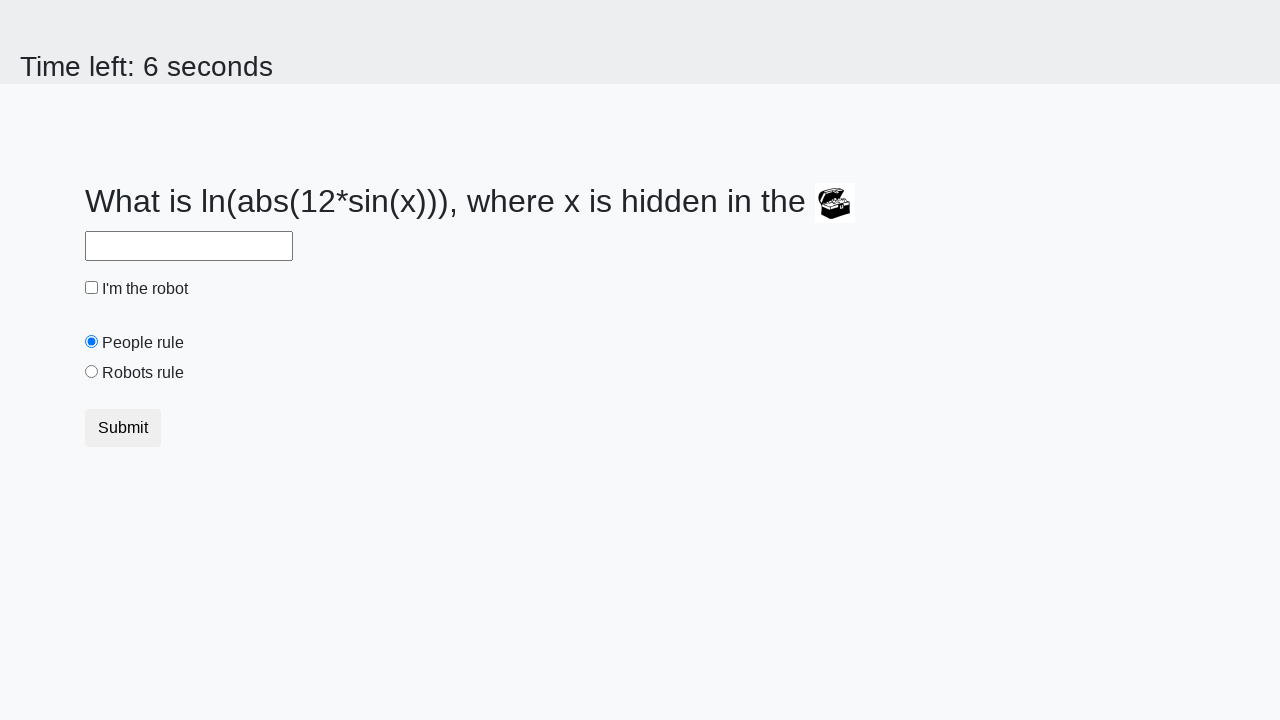

Located treasure element
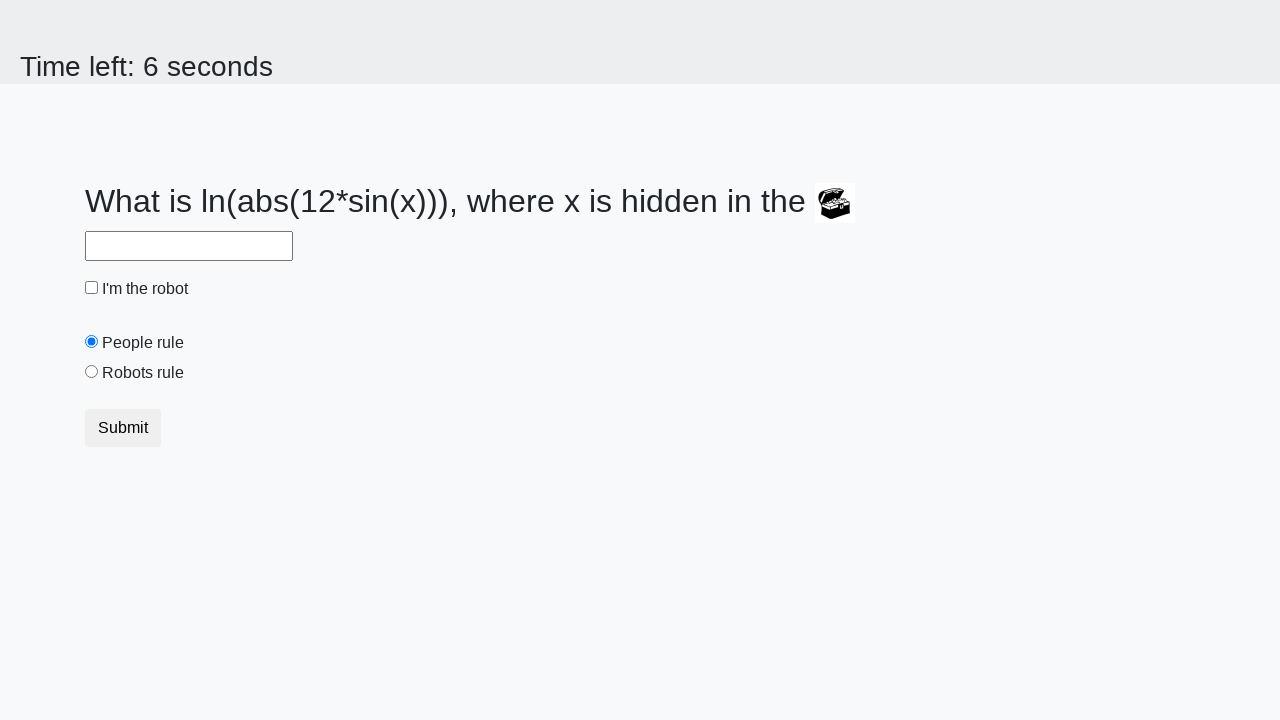

Extracted valuex attribute from treasure element: 32
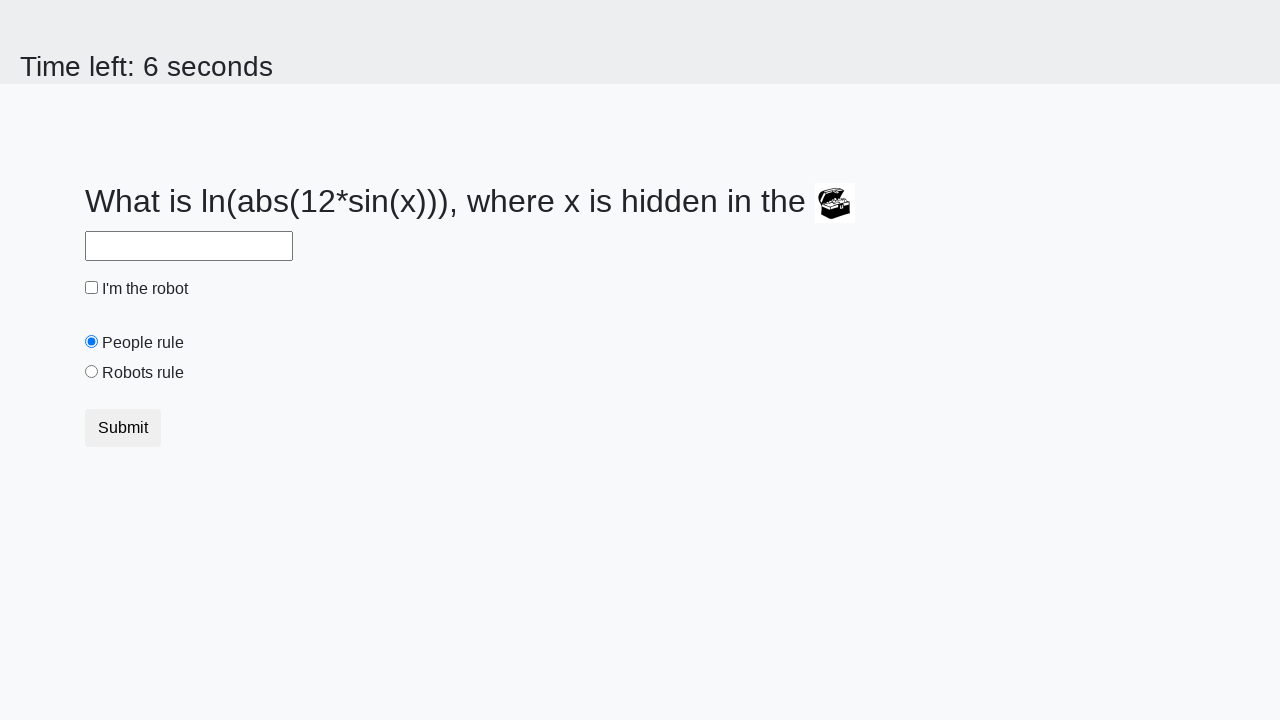

Calculated mathematical result using formula log(abs(12*sin(x))): 1.8896602564035085
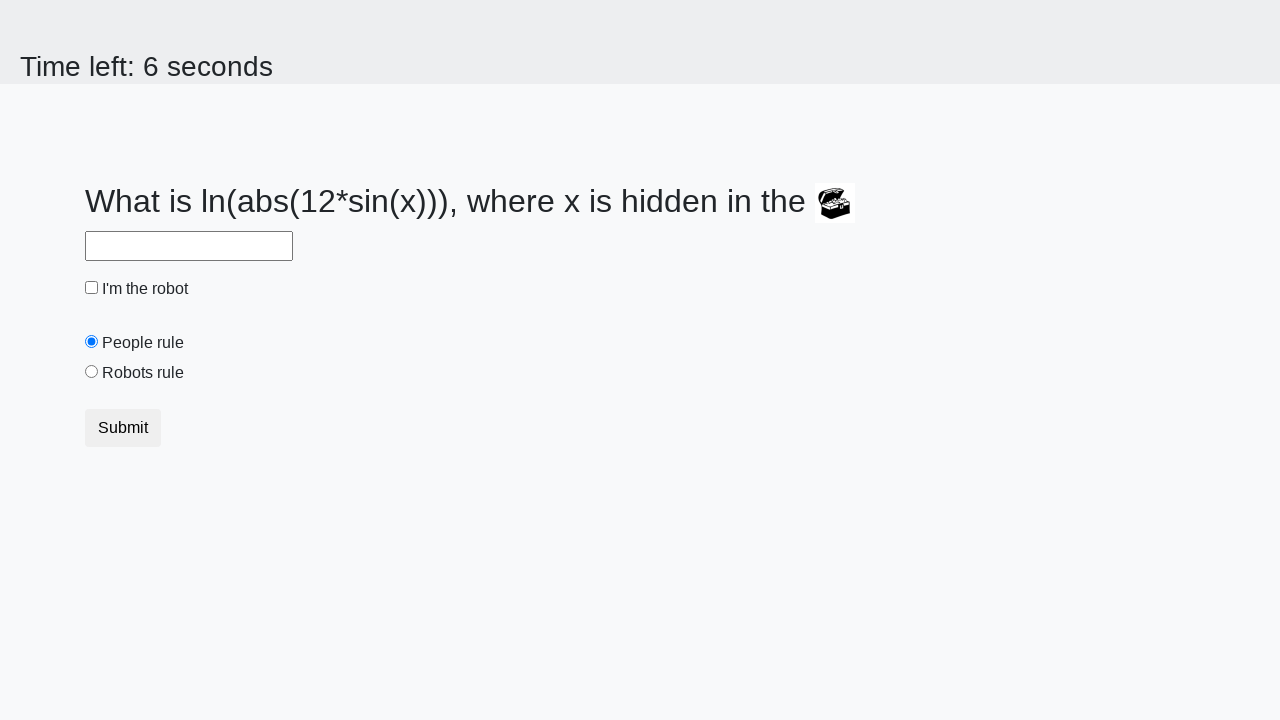

Filled answer field with calculated value: 1.8896602564035085 on #answer
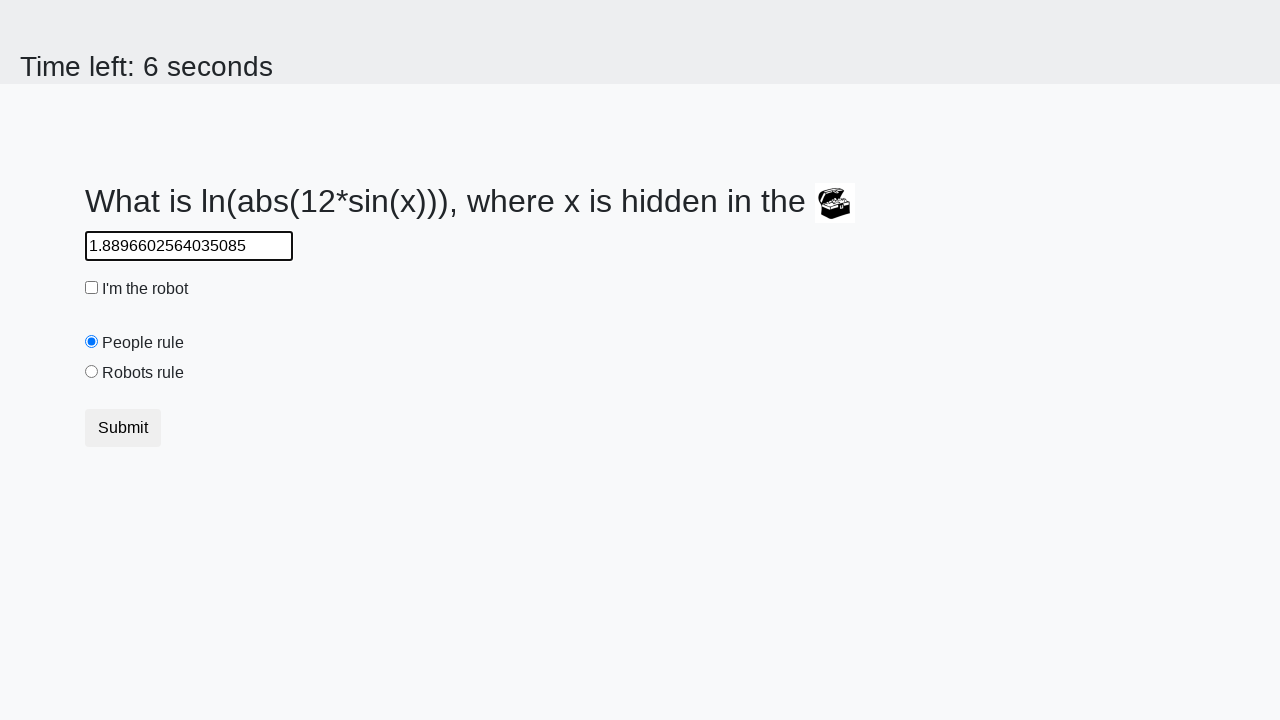

Clicked the robot checkbox at (92, 288) on #robotCheckbox
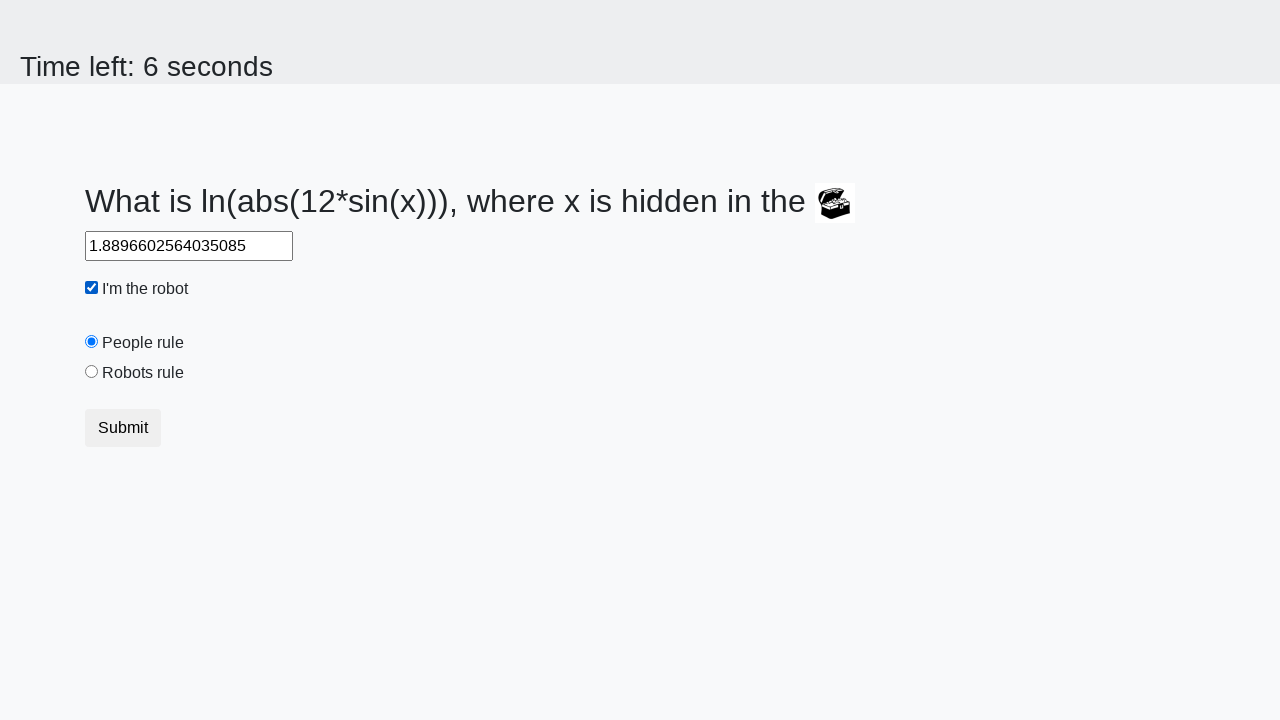

Clicked the robots rule radio button at (92, 372) on #robotsRule
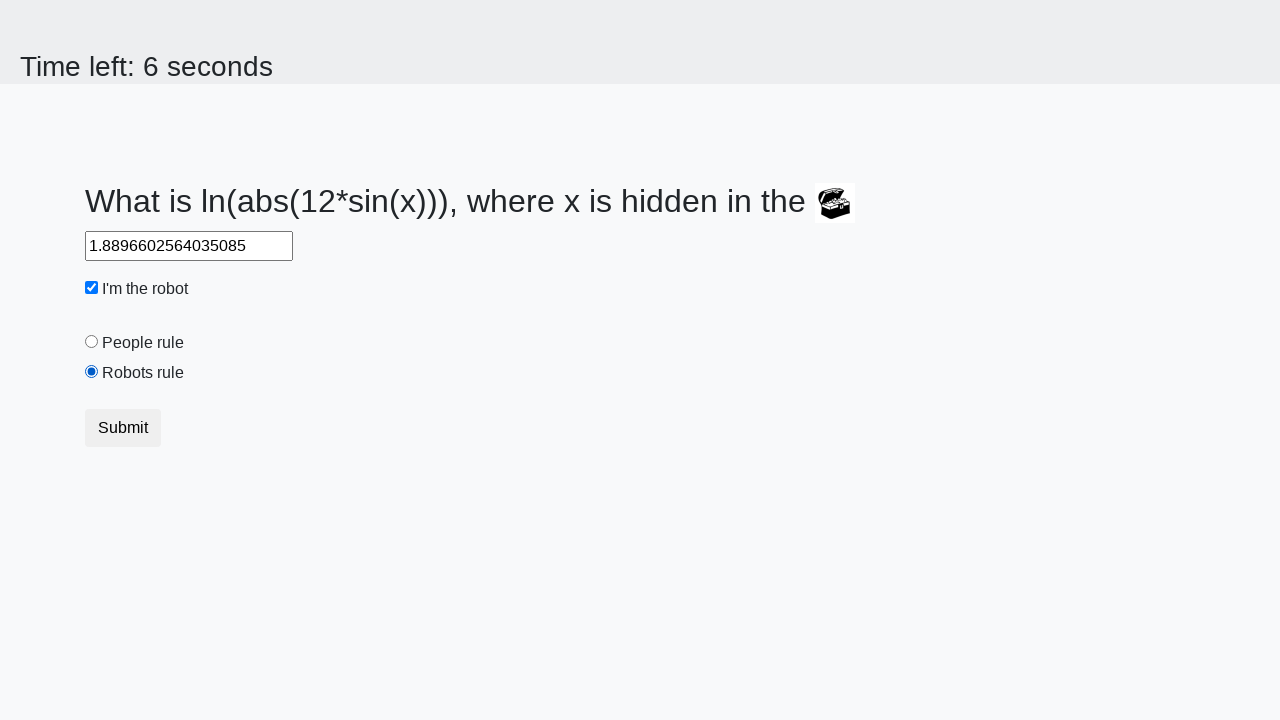

Clicked submit button to submit the form at (123, 428) on button
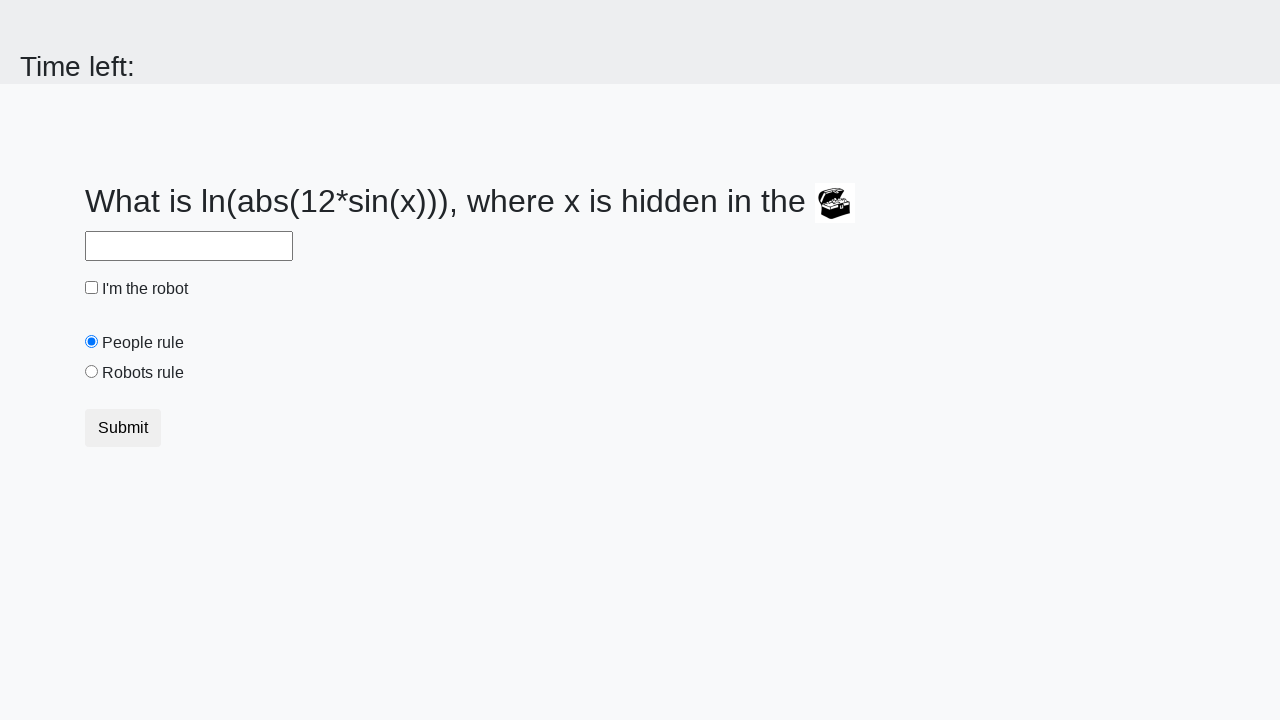

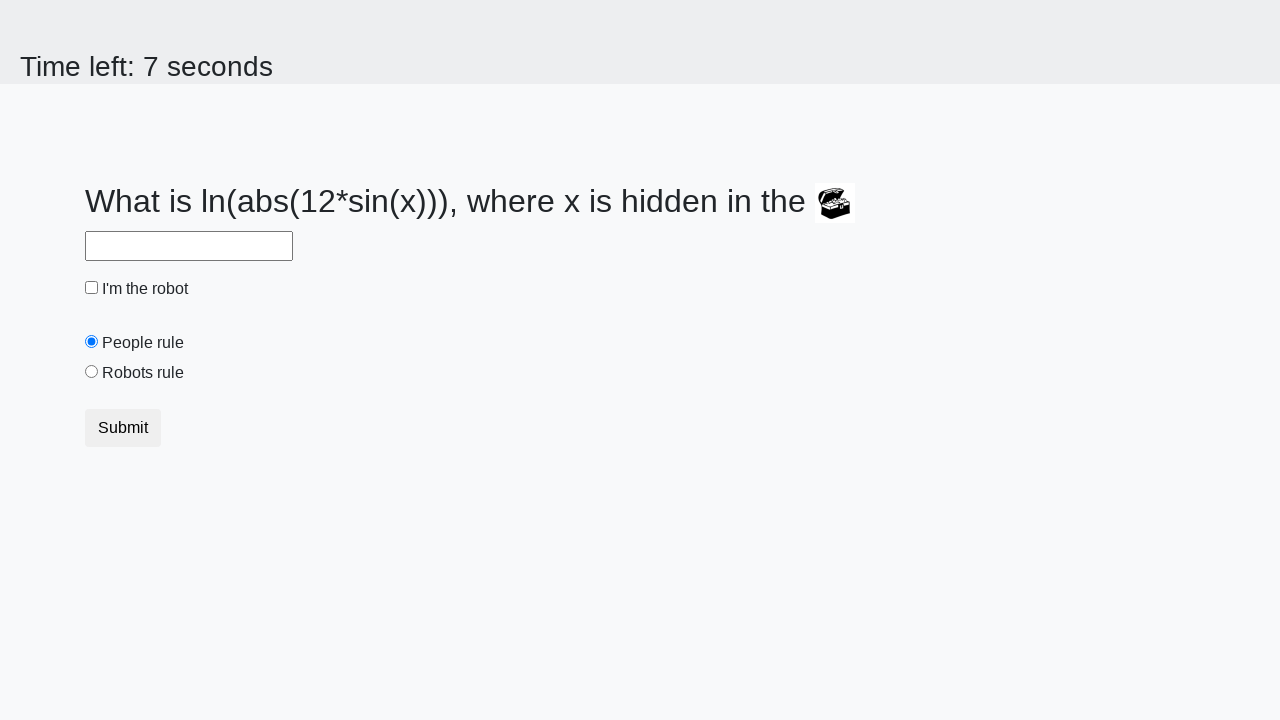